Tests checkbox functionality on the Heroku test app by checking and unchecking checkboxes and verifying their states

Starting URL: https://the-internet.herokuapp.com/checkboxes

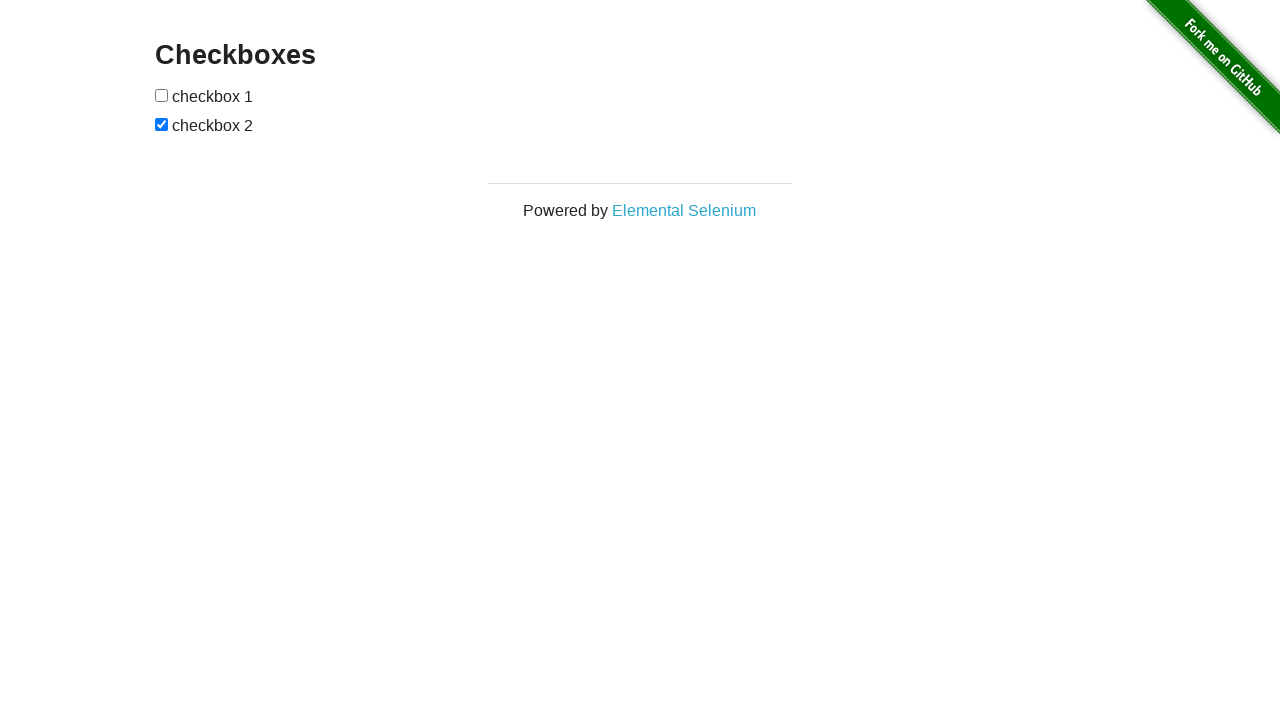

Waited for checkboxes to be visible on the page
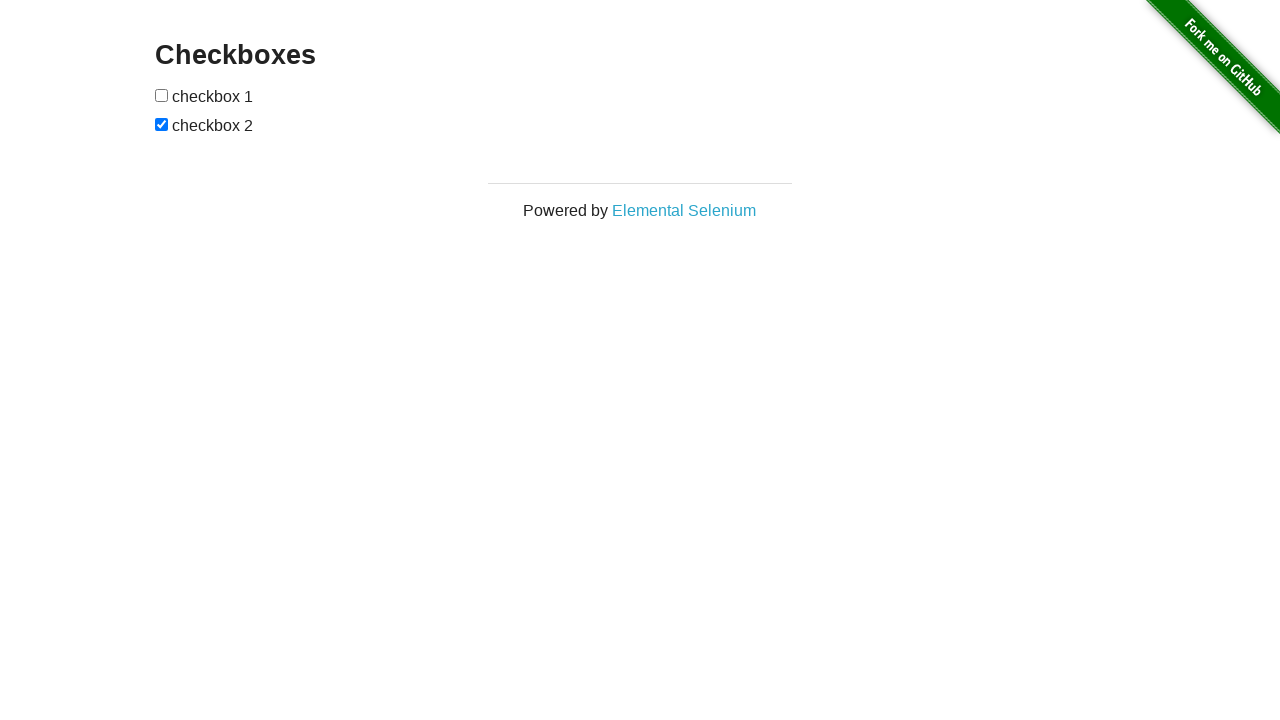

Located all checkbox elements on the page
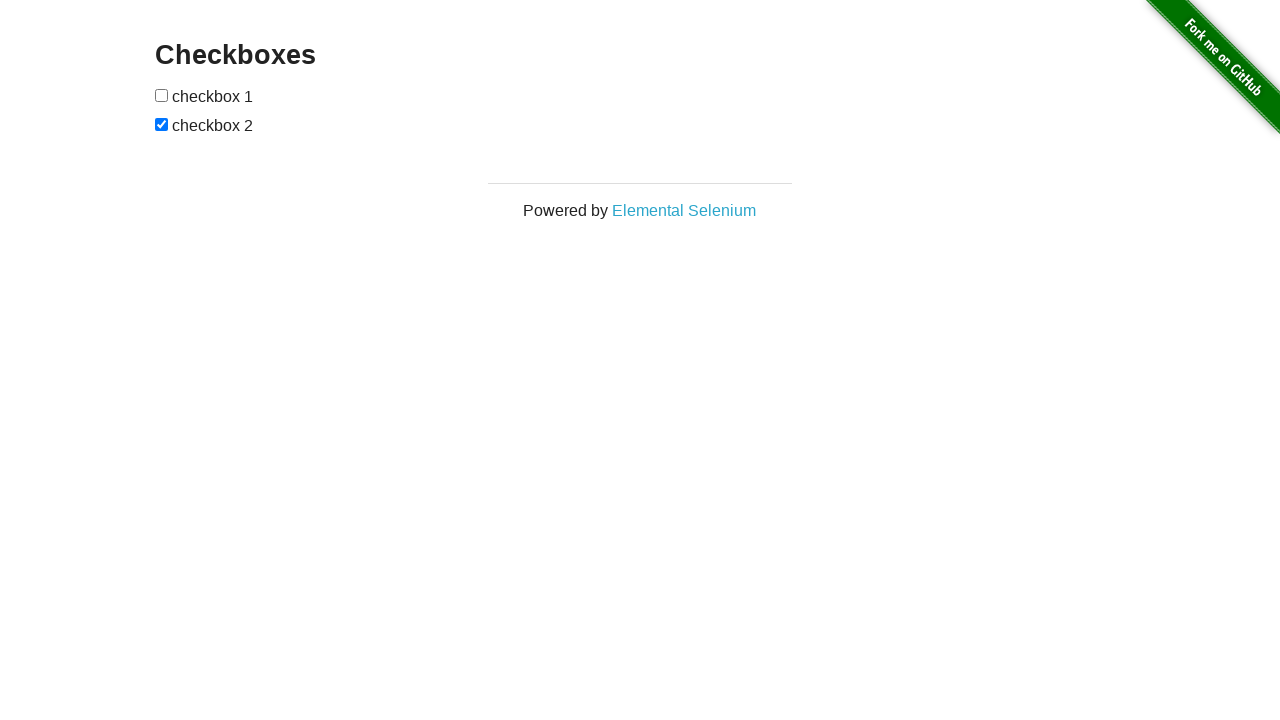

Selected the first checkbox element
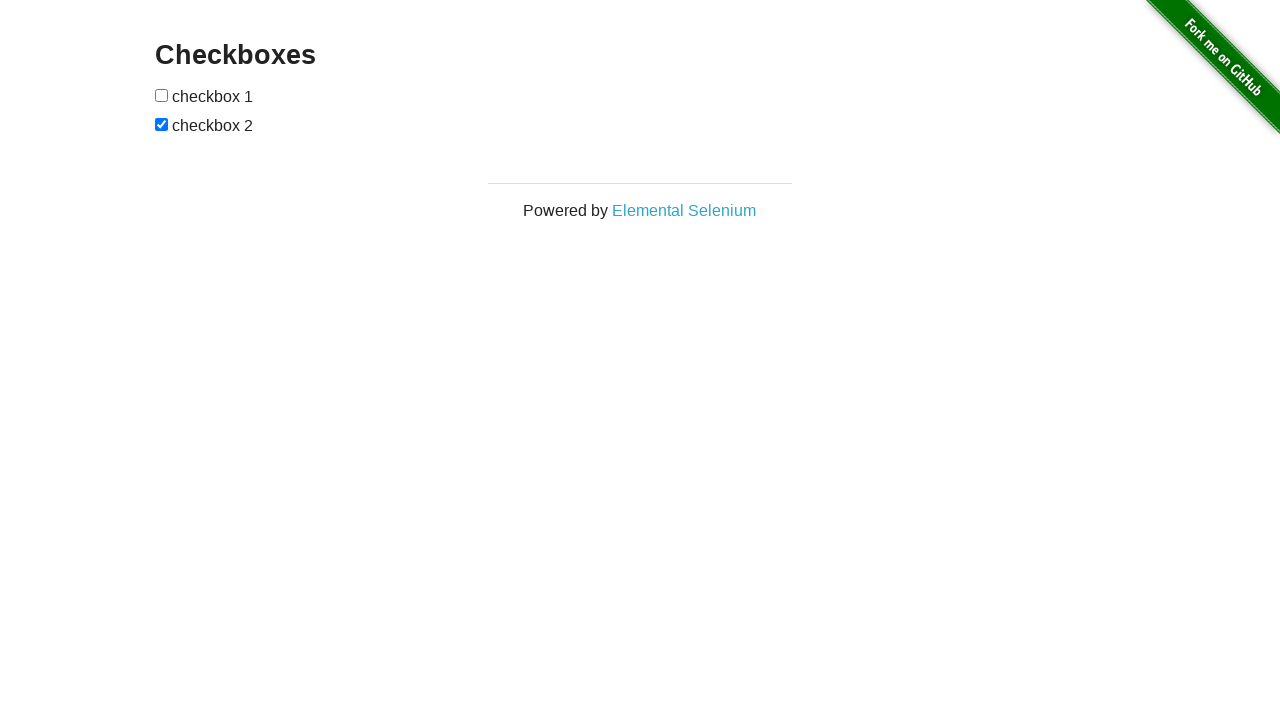

Clicked the first checkbox to check it at (162, 95) on input[type='checkbox'] >> nth=0
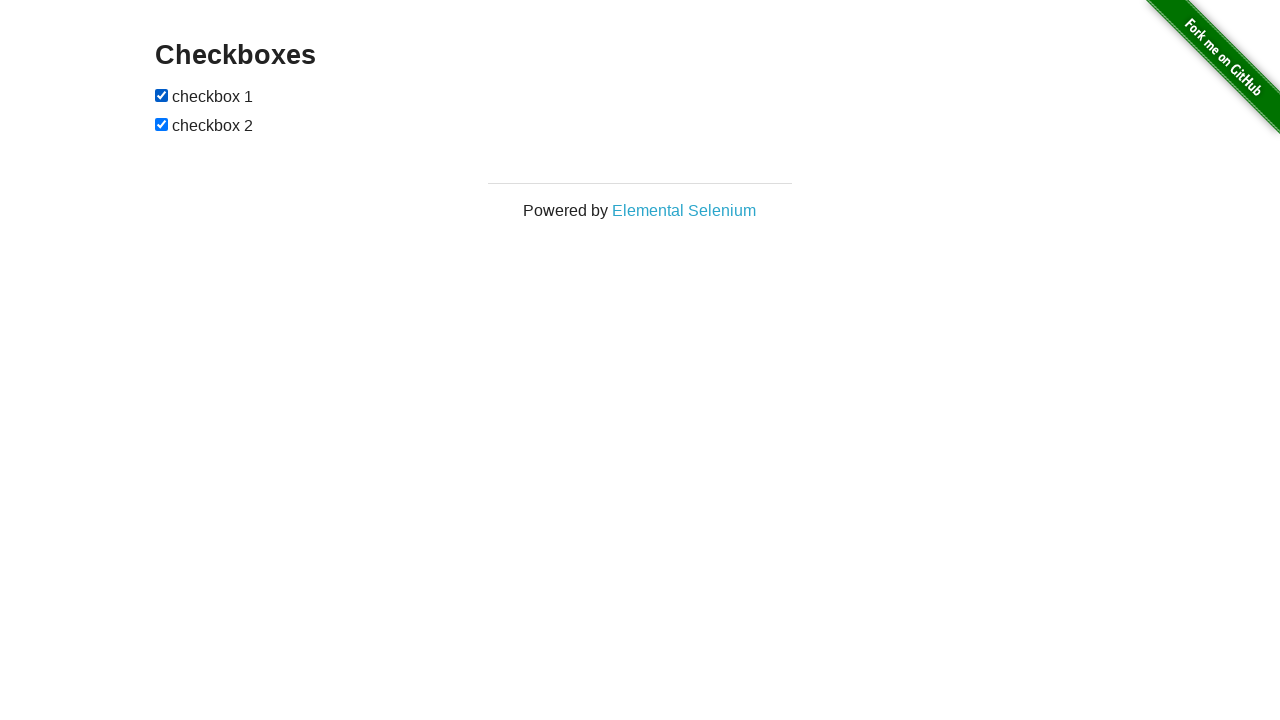

Selected the second checkbox element
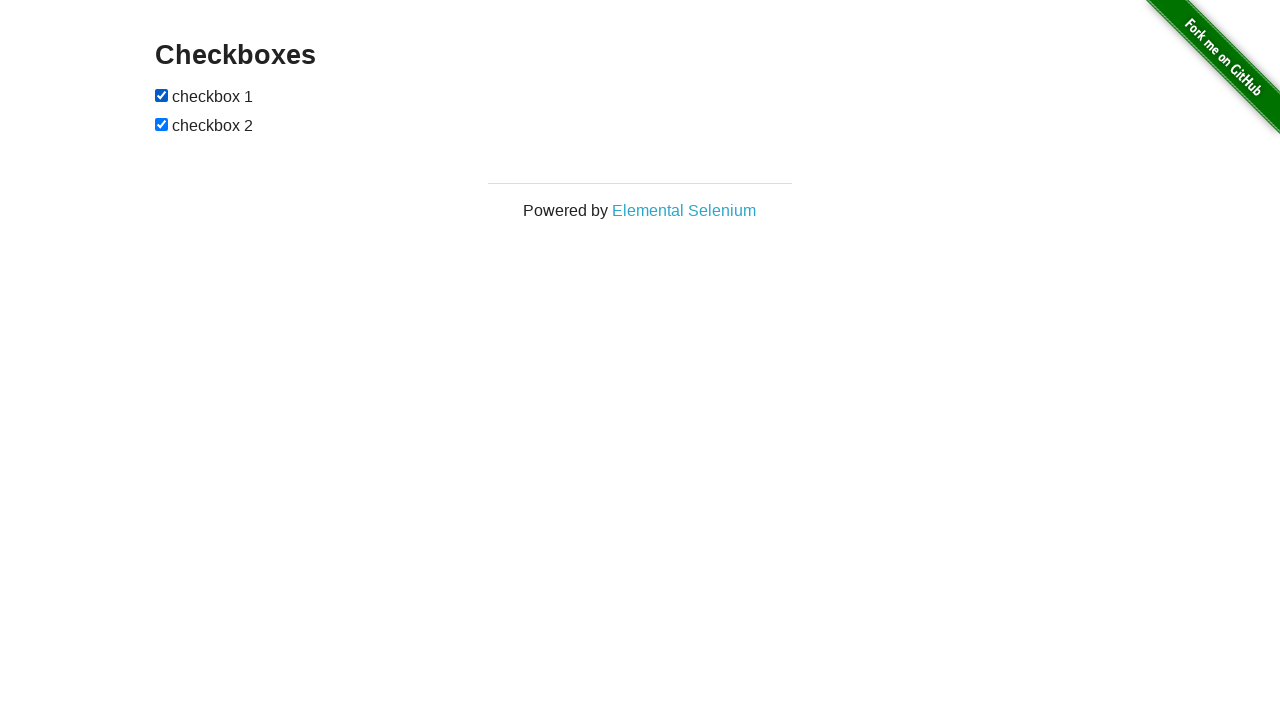

Clicked the second checkbox to uncheck it at (162, 124) on input[type='checkbox'] >> nth=1
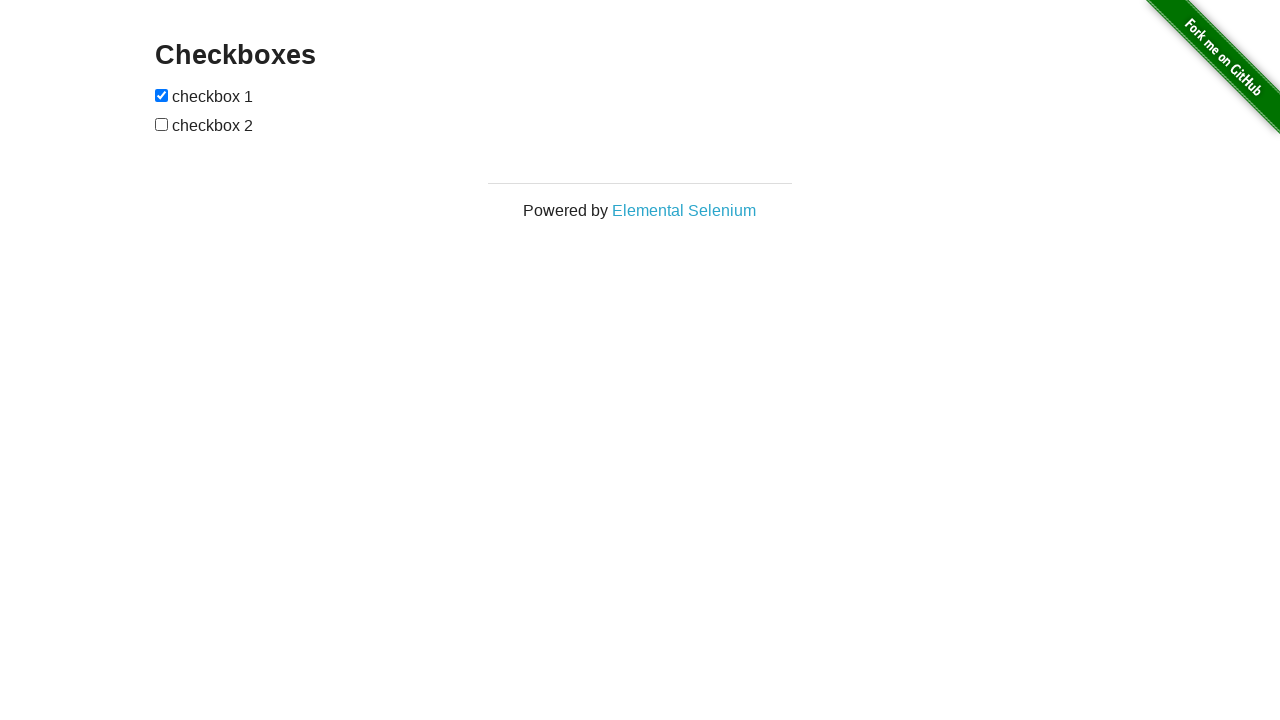

Verified that the first checkbox is checked
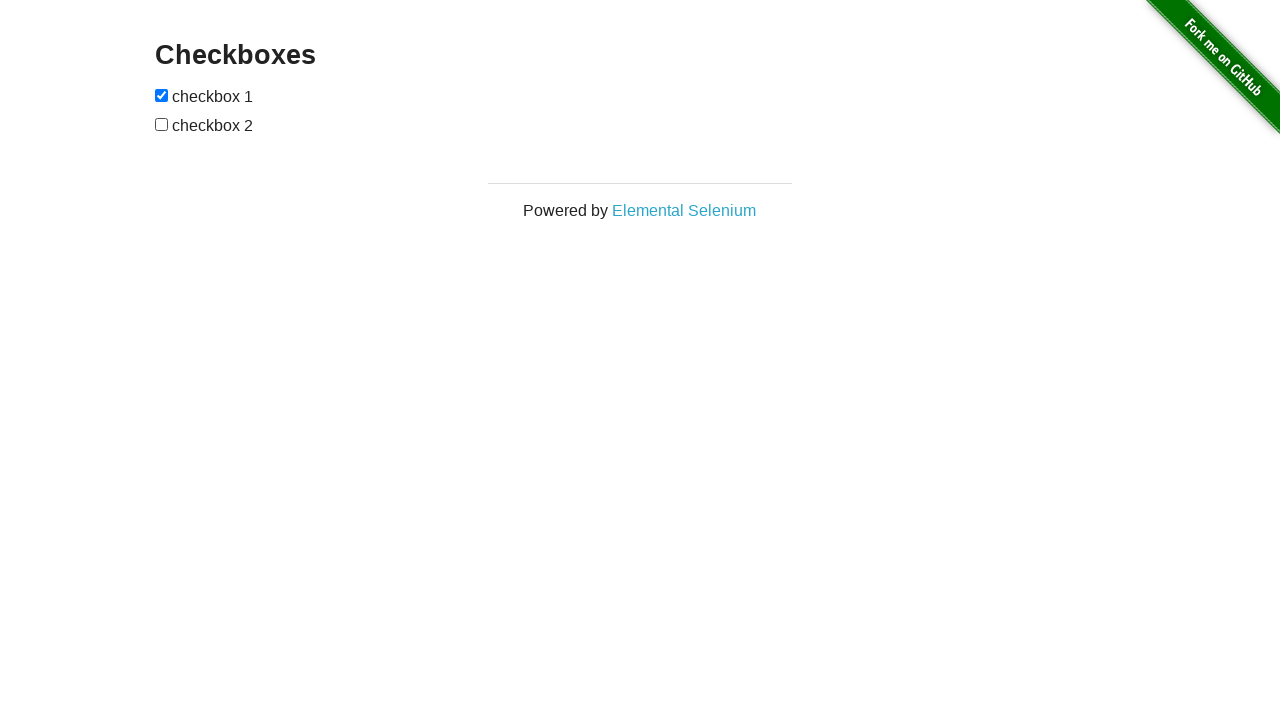

Verified that the second checkbox is unchecked
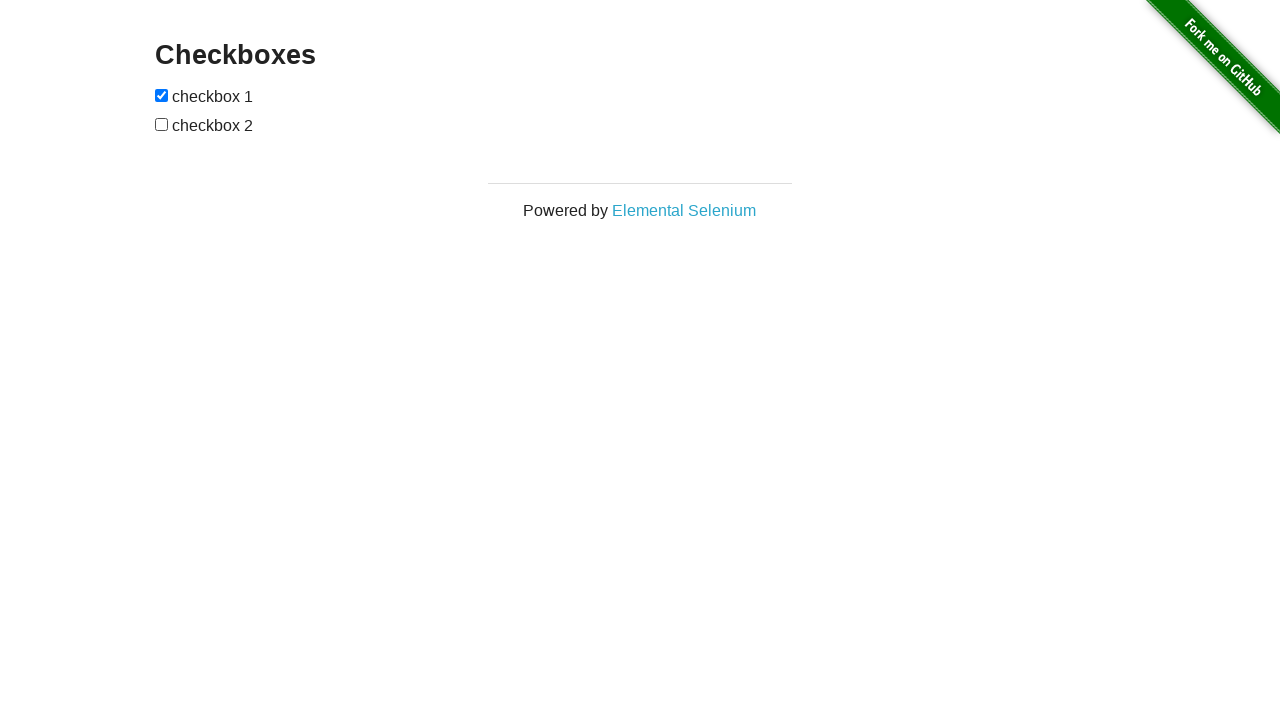

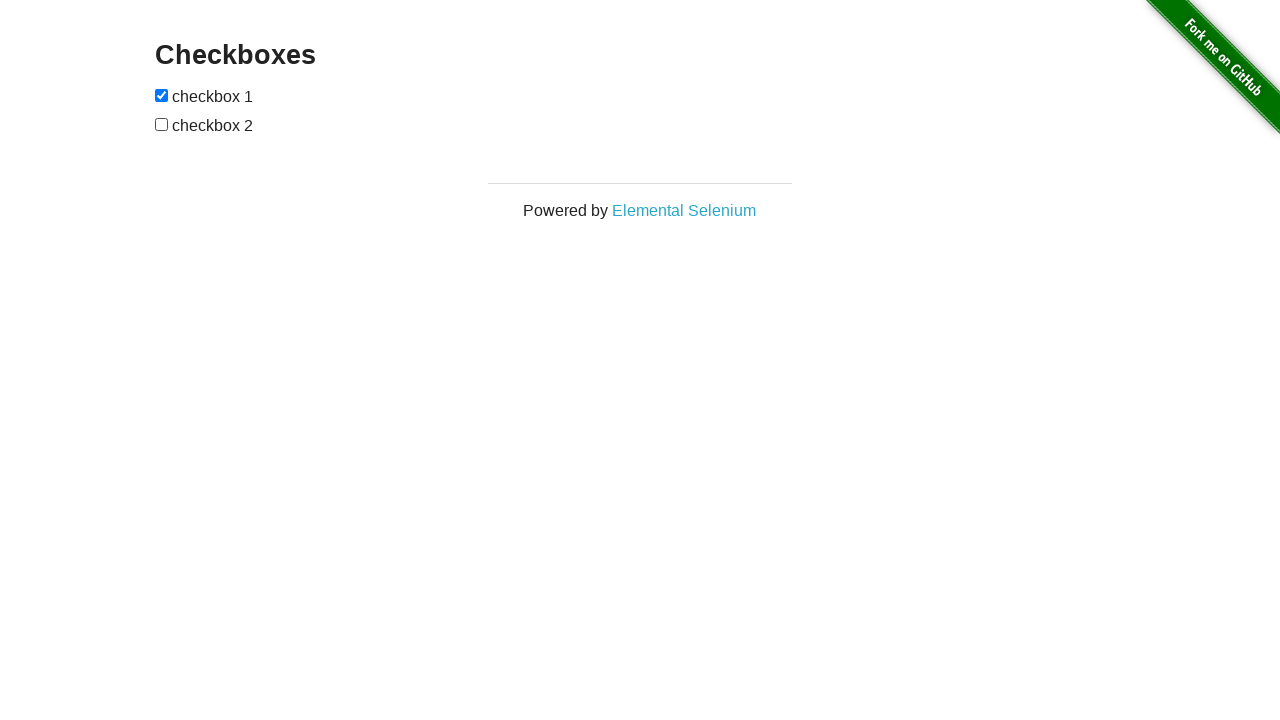